Tests JavaScript alert functionality by clicking a button that triggers an alert dialog, retrieving the alert text, and accepting the alert.

Starting URL: http://www.tizag.com/javascriptT/javascriptalert.php

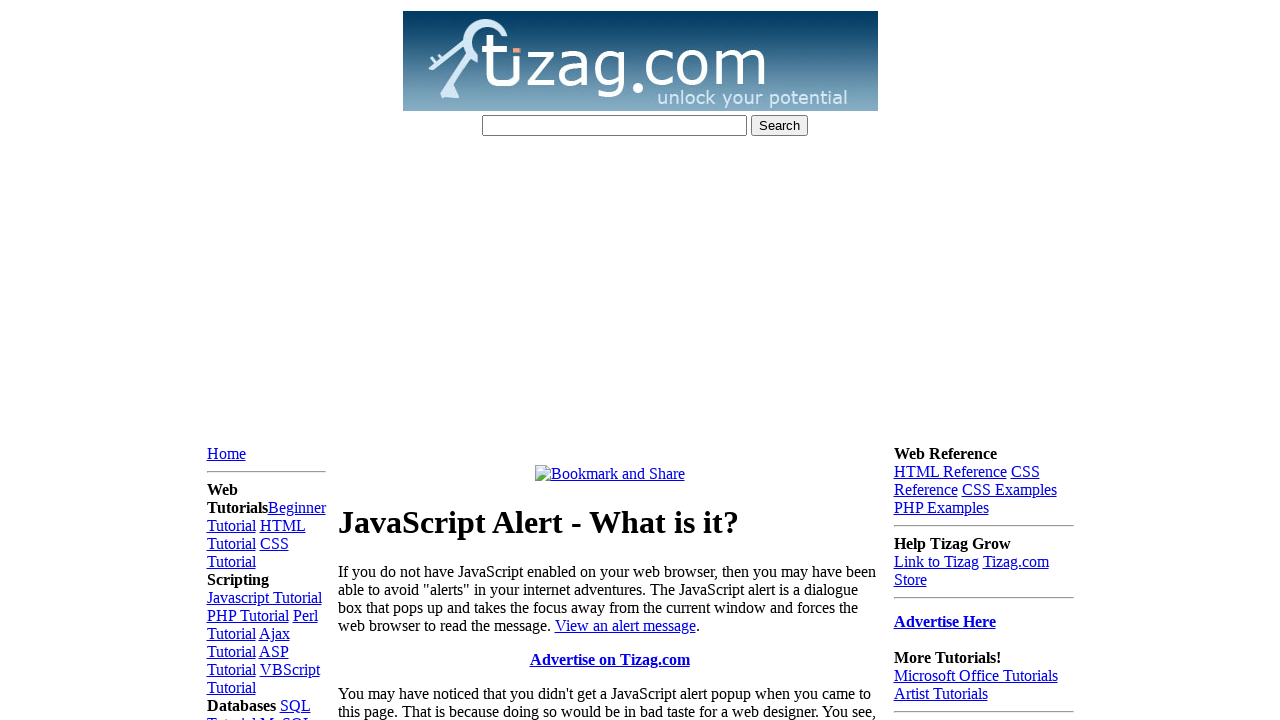

Clicked button to trigger JavaScript alert at (397, 361) on xpath=/html/body/table[3]/tbody/tr[1]/td[2]/table/tbody/tr/td/div[4]/form/input
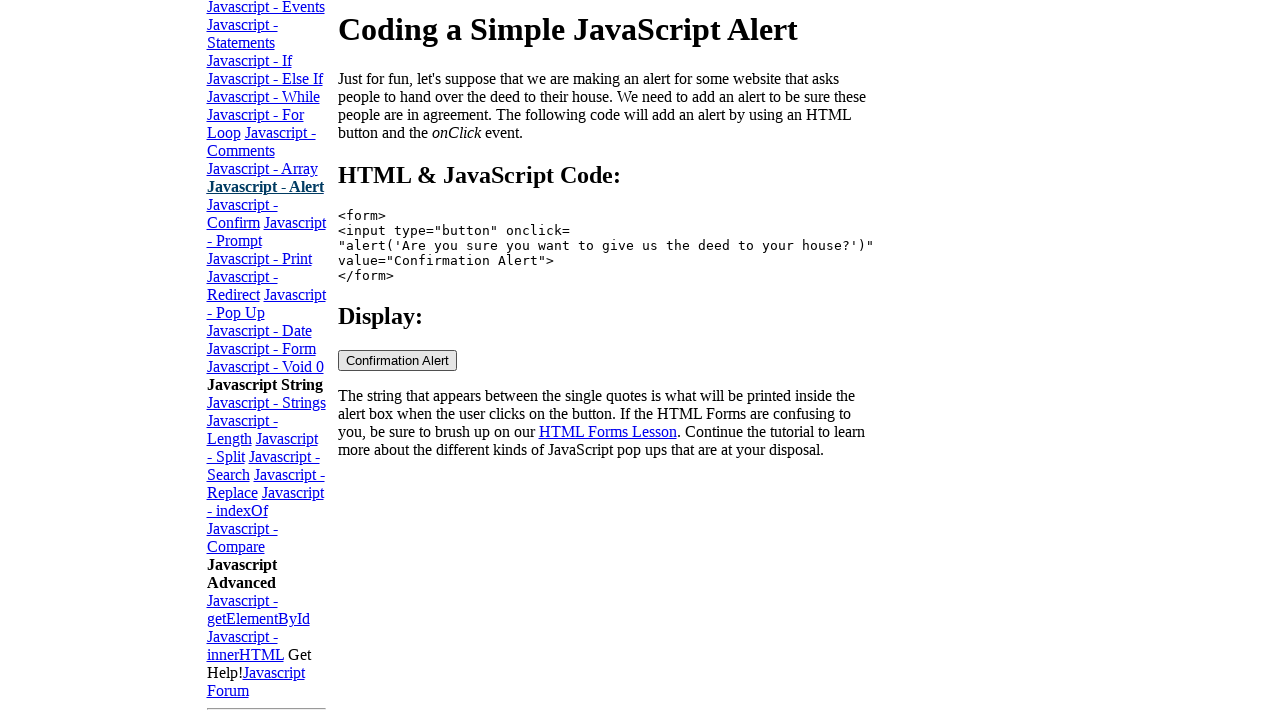

Set up dialog handler to accept alerts
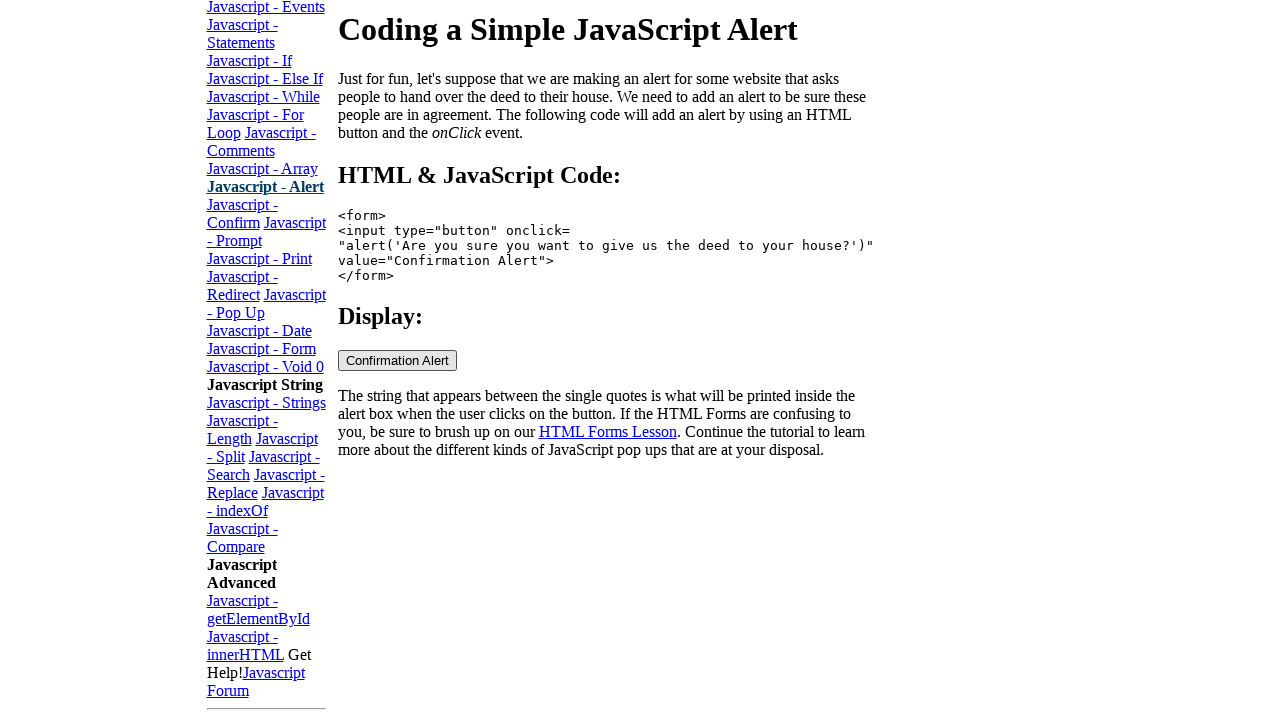

Clicked button again to trigger alert with handler active at (397, 361) on xpath=/html/body/table[3]/tbody/tr[1]/td[2]/table/tbody/tr/td/div[4]/form/input
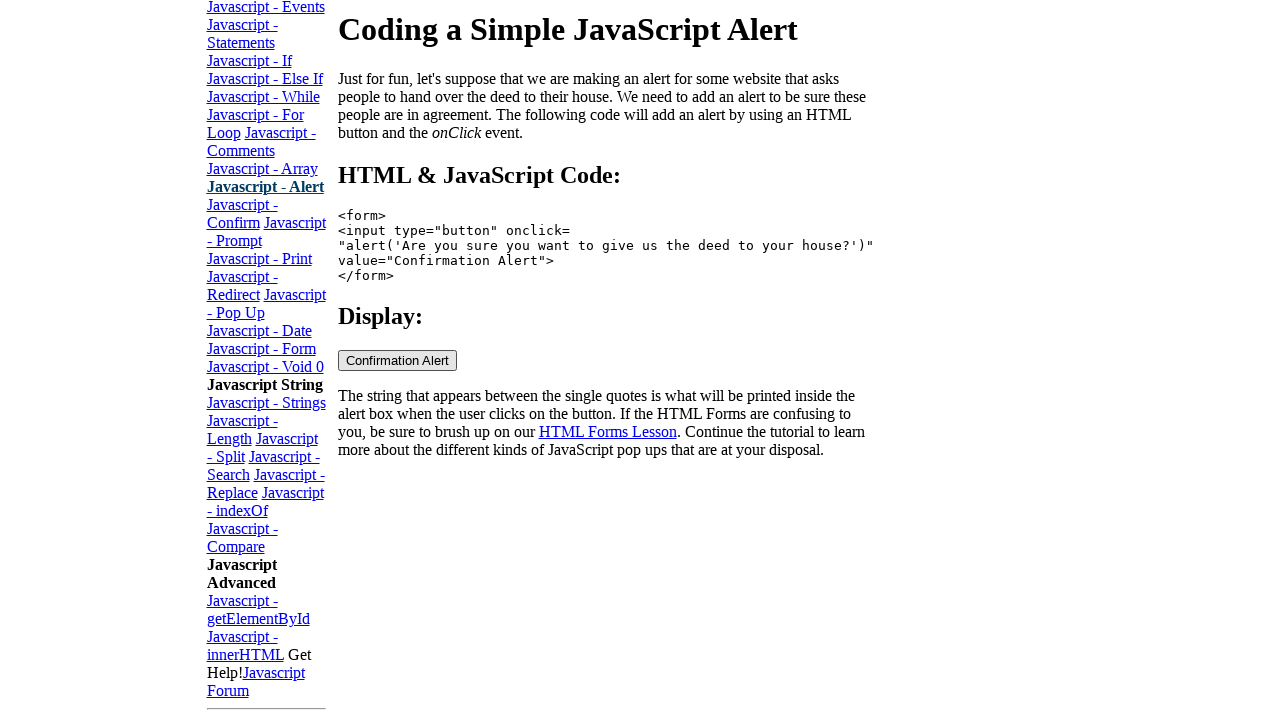

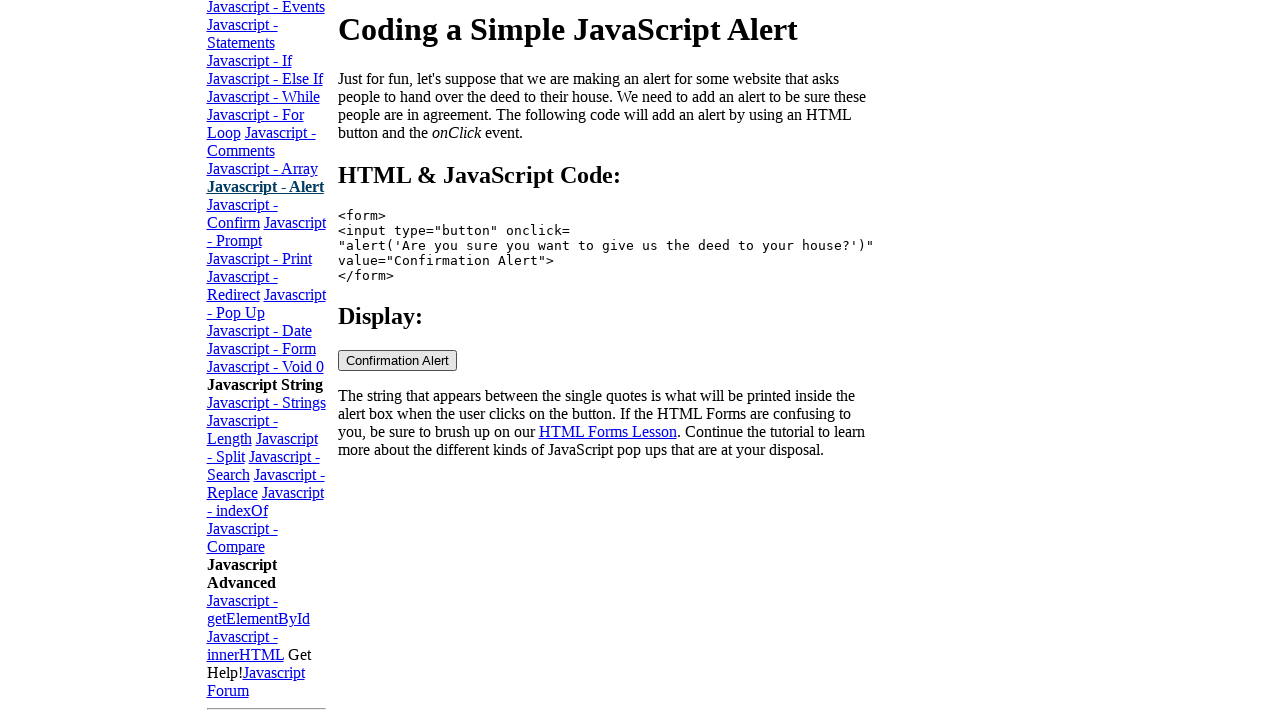